Navigates to Bank of America website and verifies the page title

Starting URL: https://www.bankofamerica.com/

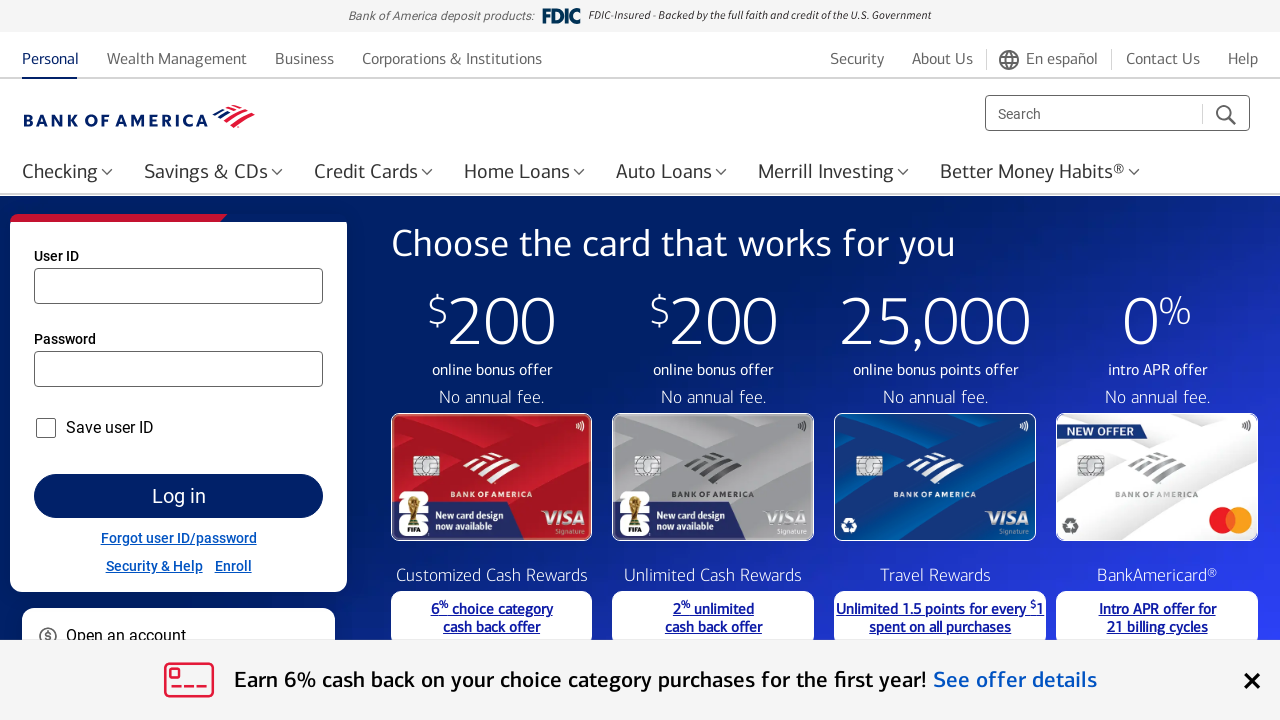

Navigated to Bank of America website
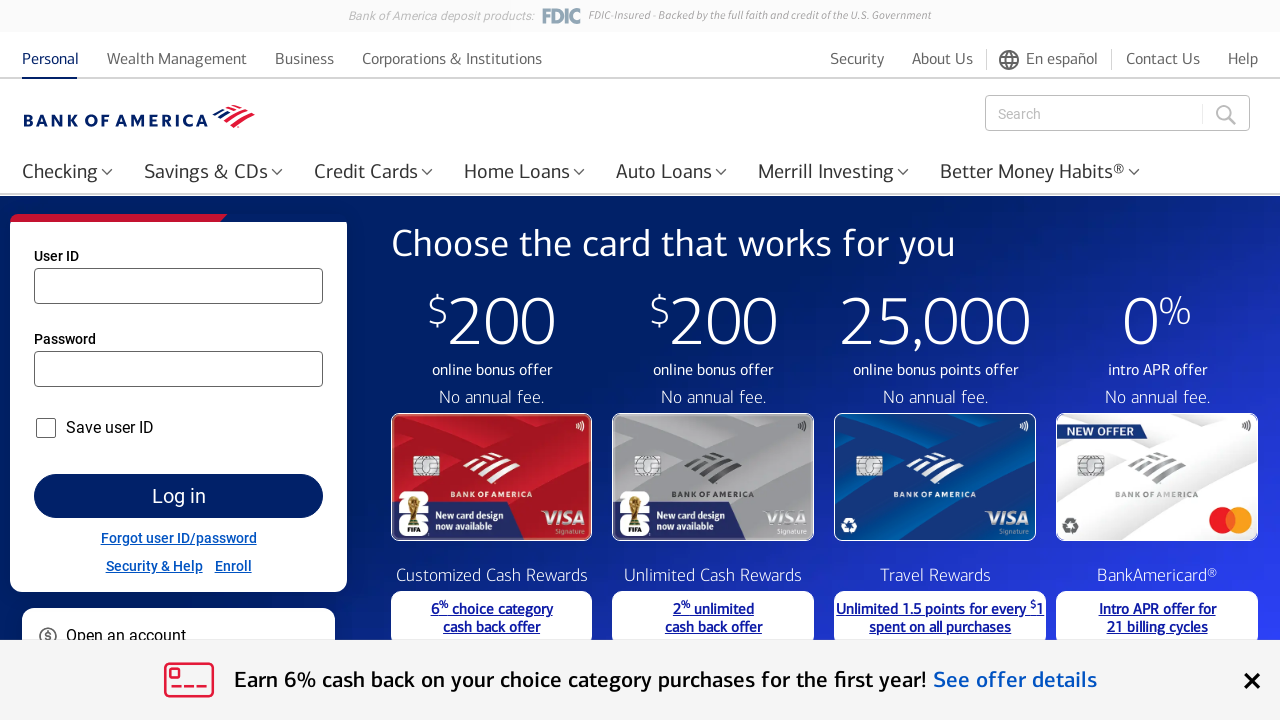

Set expected title for verification
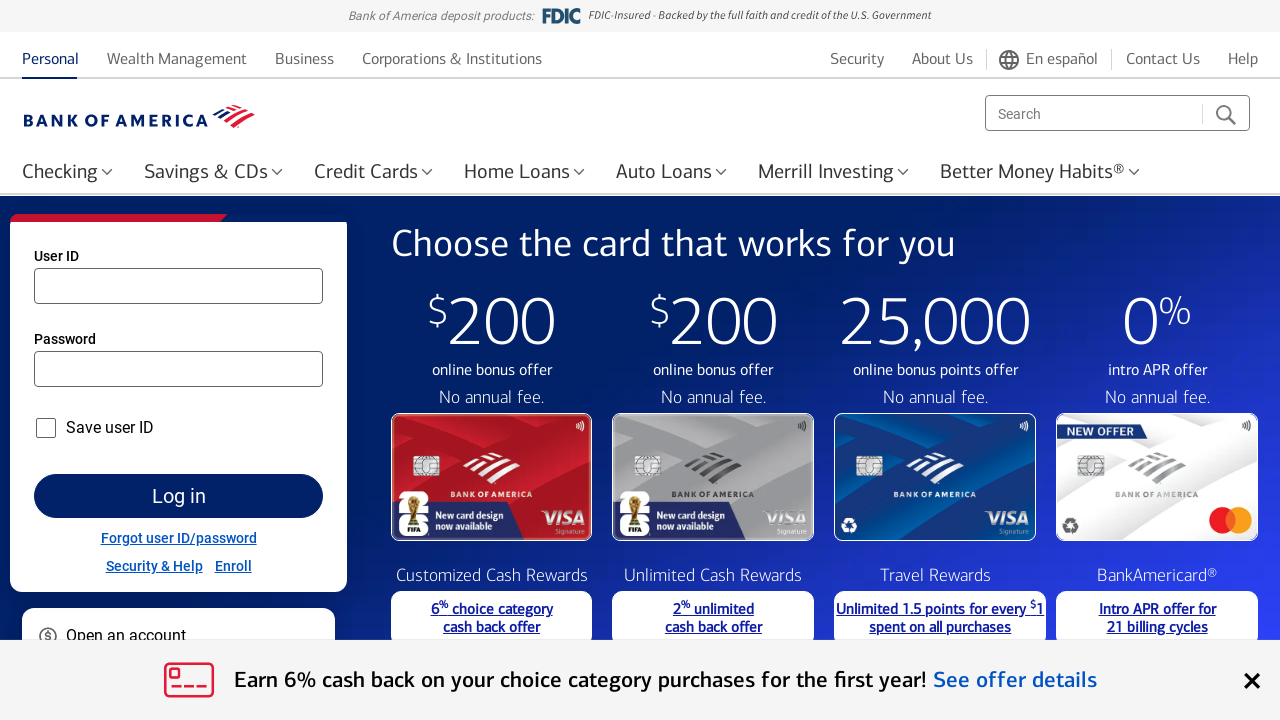

Verified page title matches expected: 'Bank of America - Banking, Credit Cards, Loans and Merrill Investing'
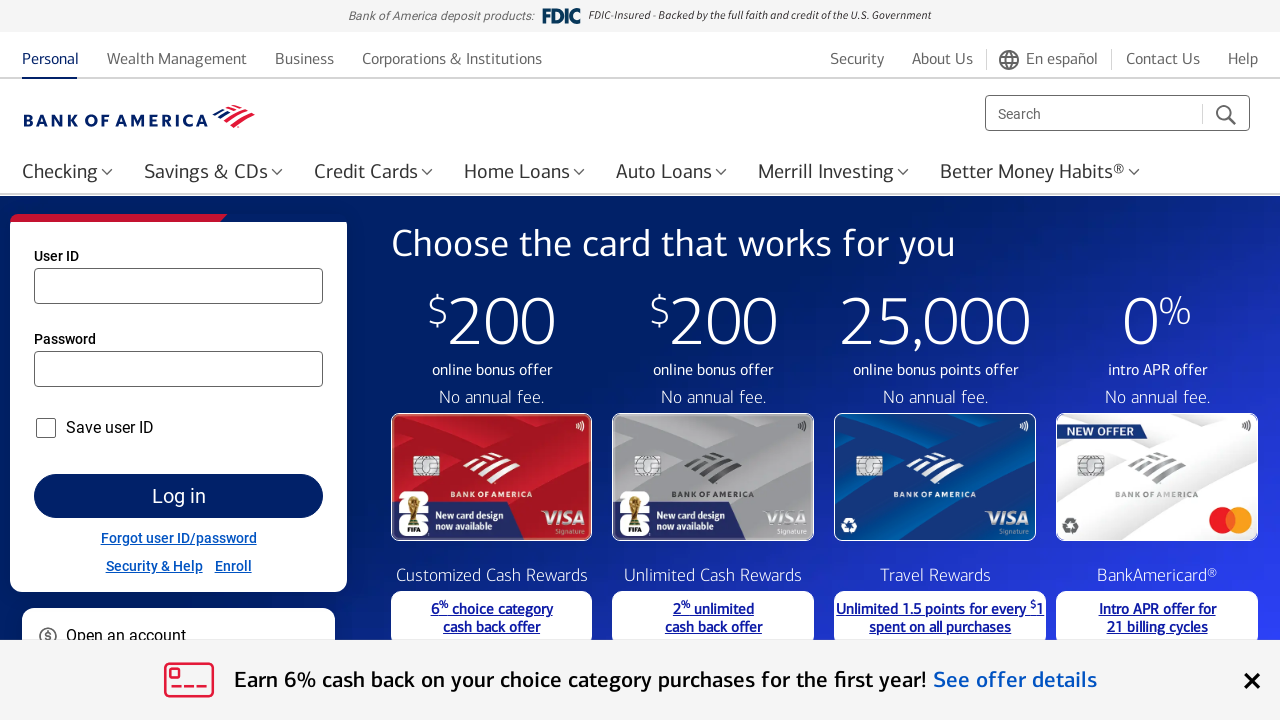

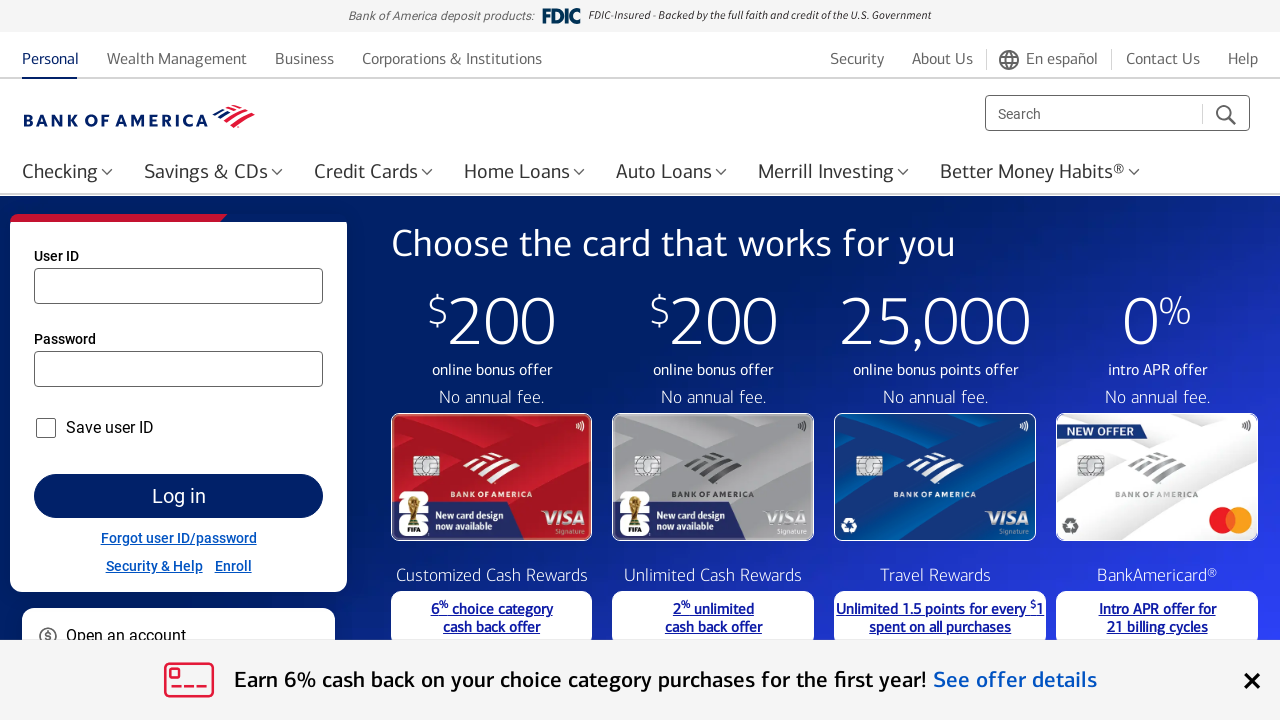